Tests the Publications navigation link by clicking it and verifying navigation to the publications page.

Starting URL: https://www.hematology.org/

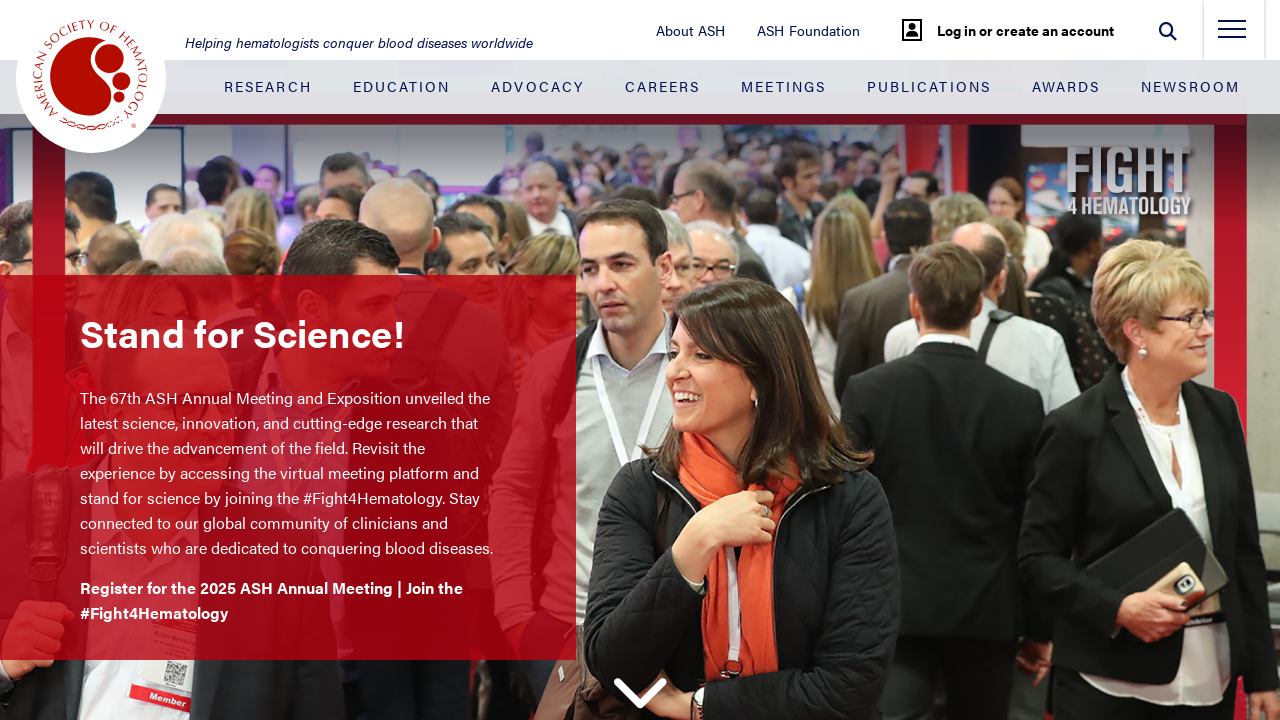

Clicked Publications navigation link at (929, 86) on .justify-content-between > .nav-item:nth-child(6) > .nav-link
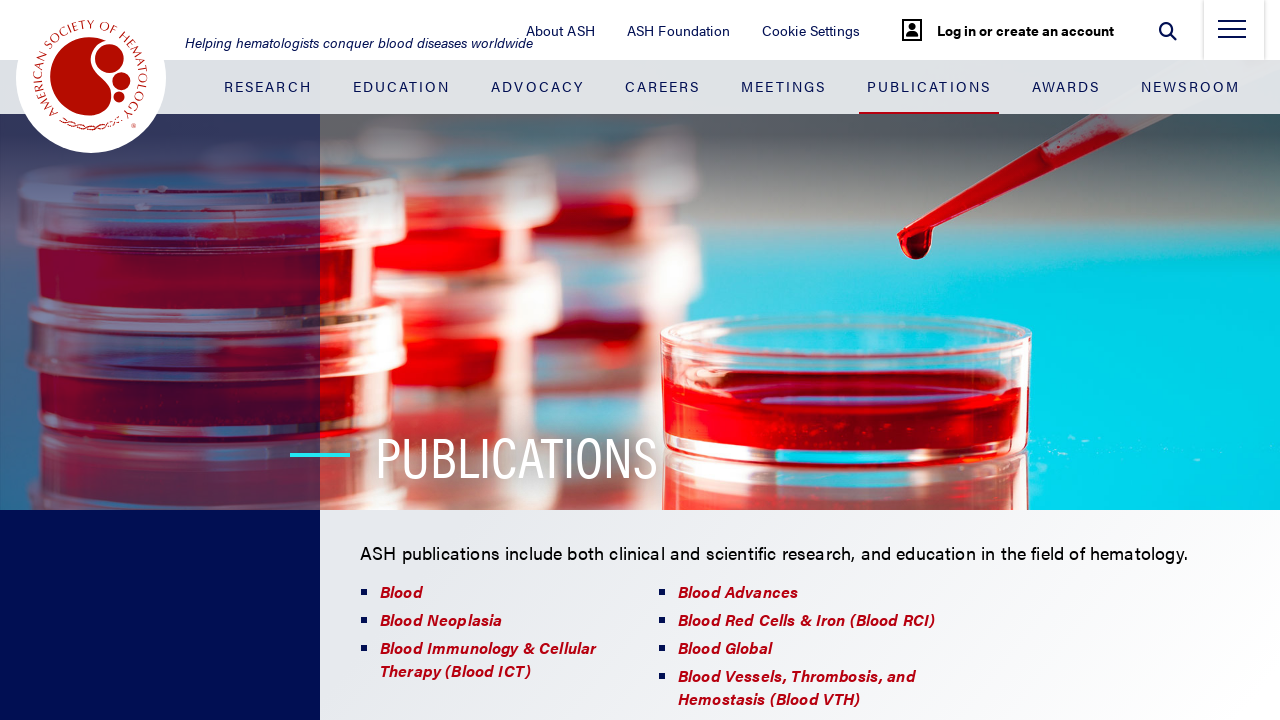

Publications page loaded - logo visible in navbar
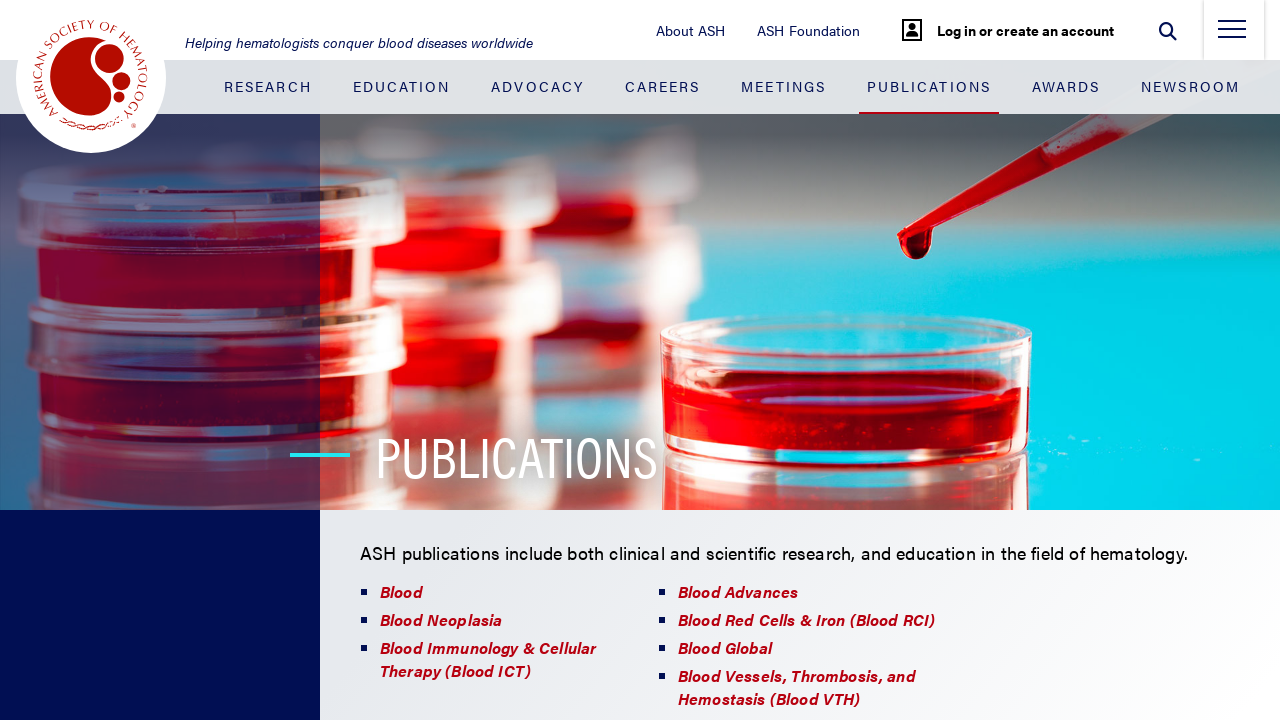

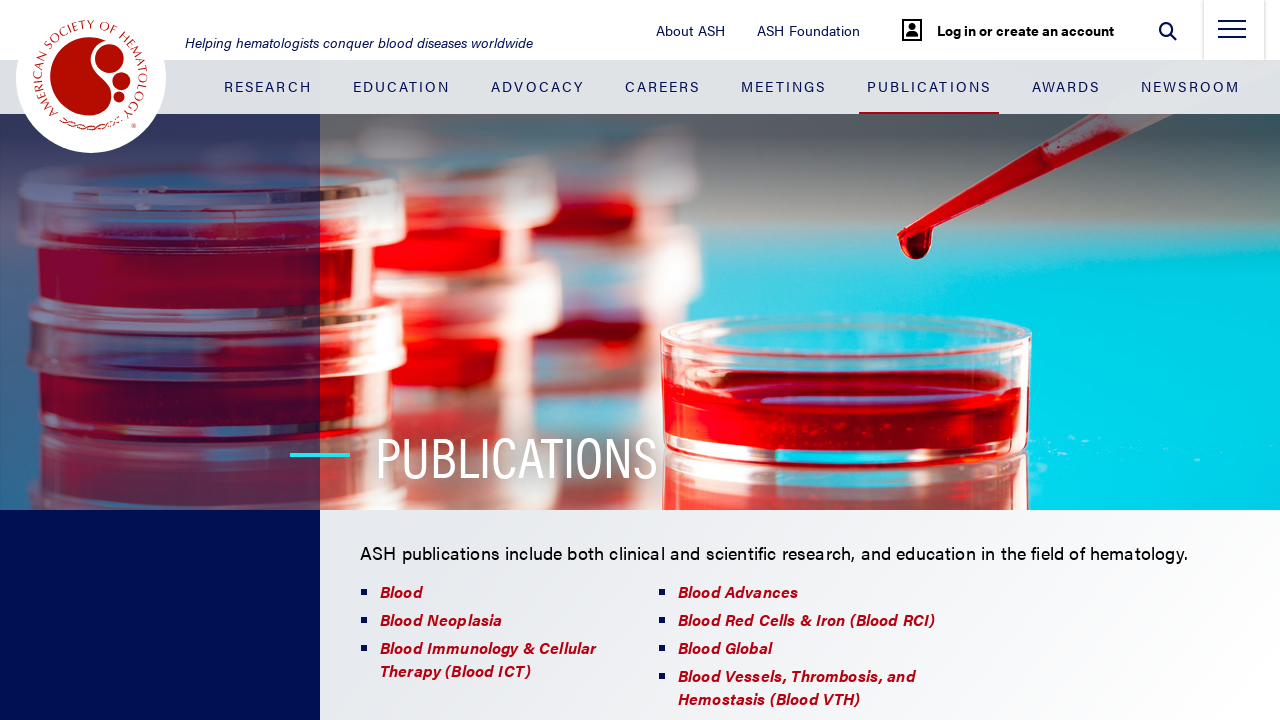